Tests iframe handling by switching to an iframe and clicking a submit button within it

Starting URL: https://testing.qaautomationlabs.com/iframe.php

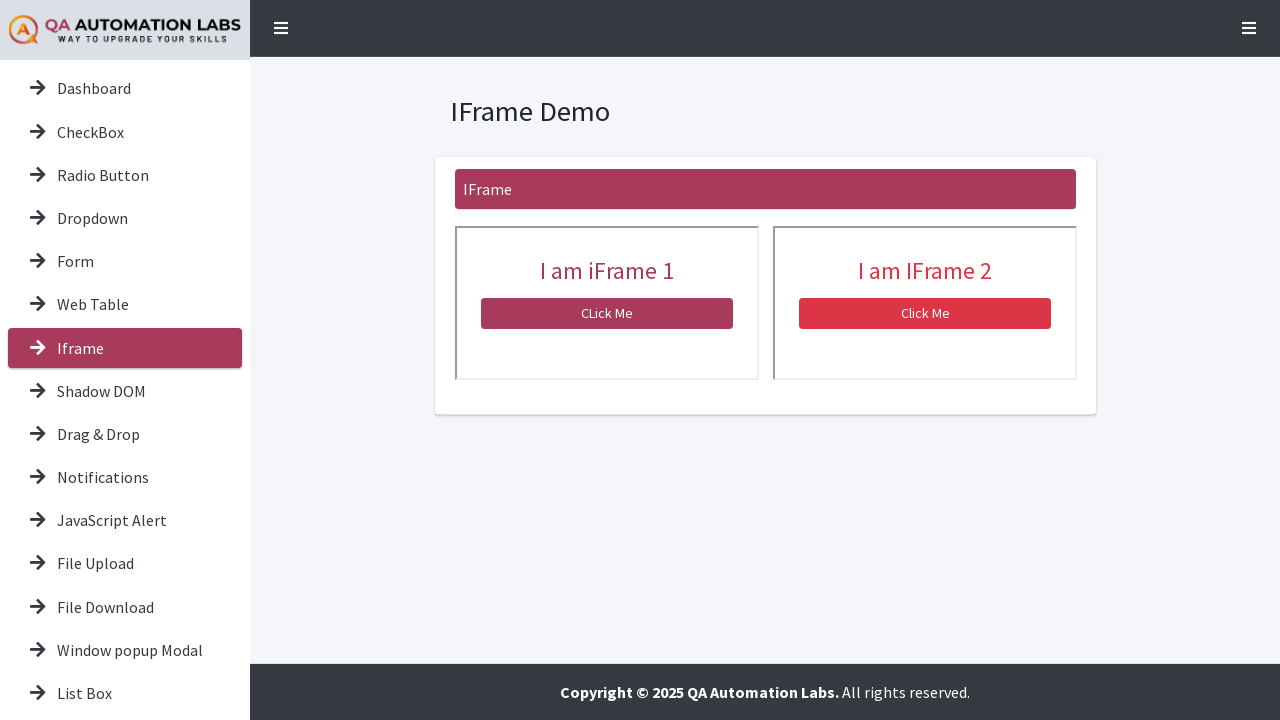

Navigated to iframe test page
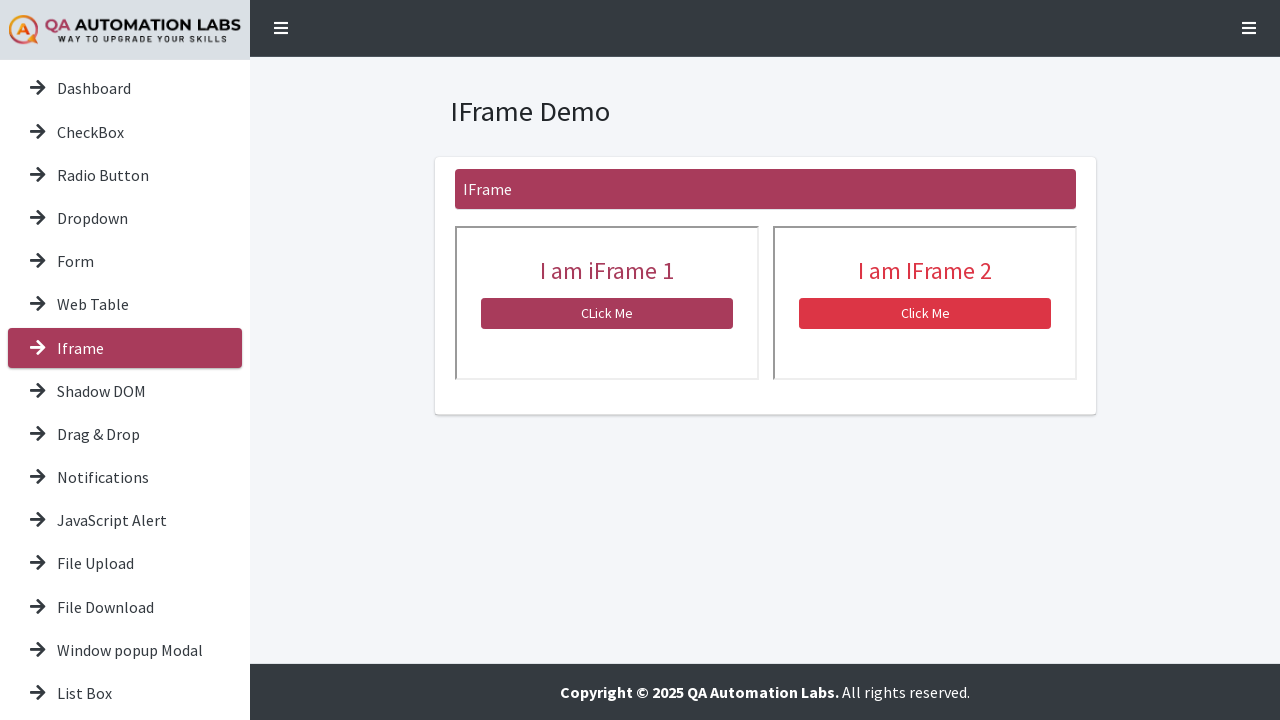

Located iframe with name 'iframe1'
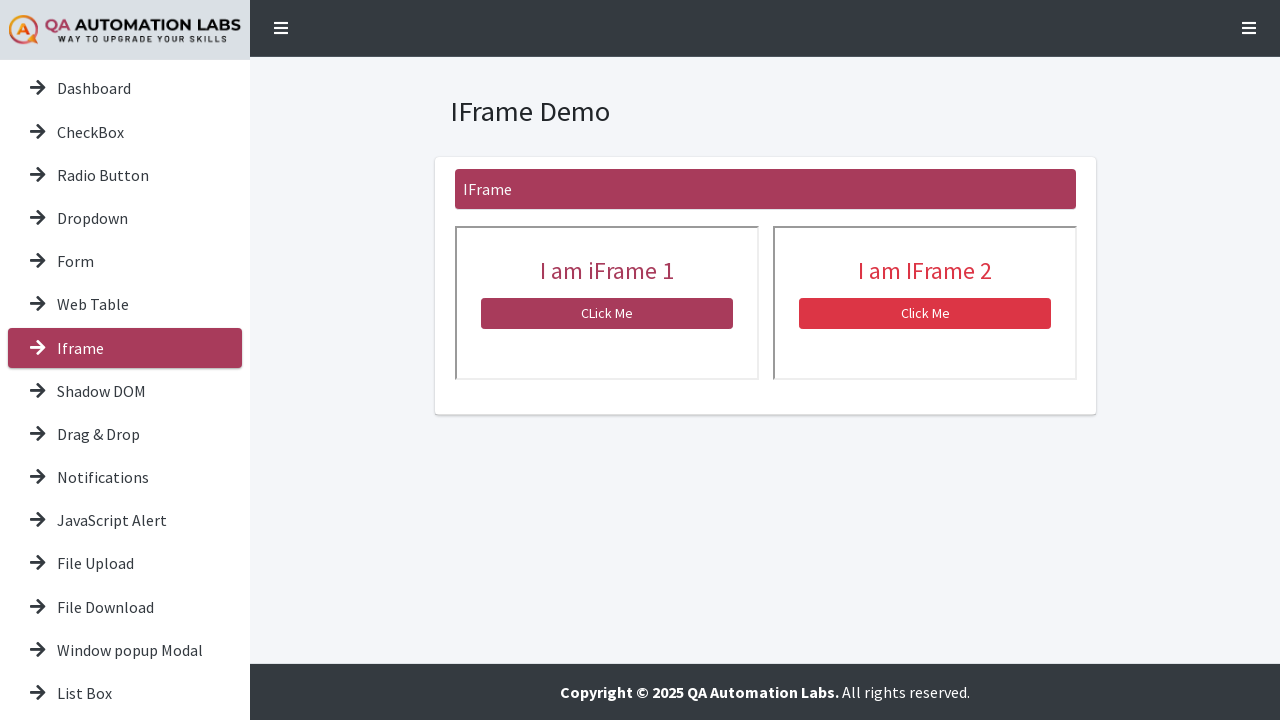

Clicked submit button within iframe at (606, 314) on iframe[name='iframe1'] >> internal:control=enter-frame >> button[type='submit']
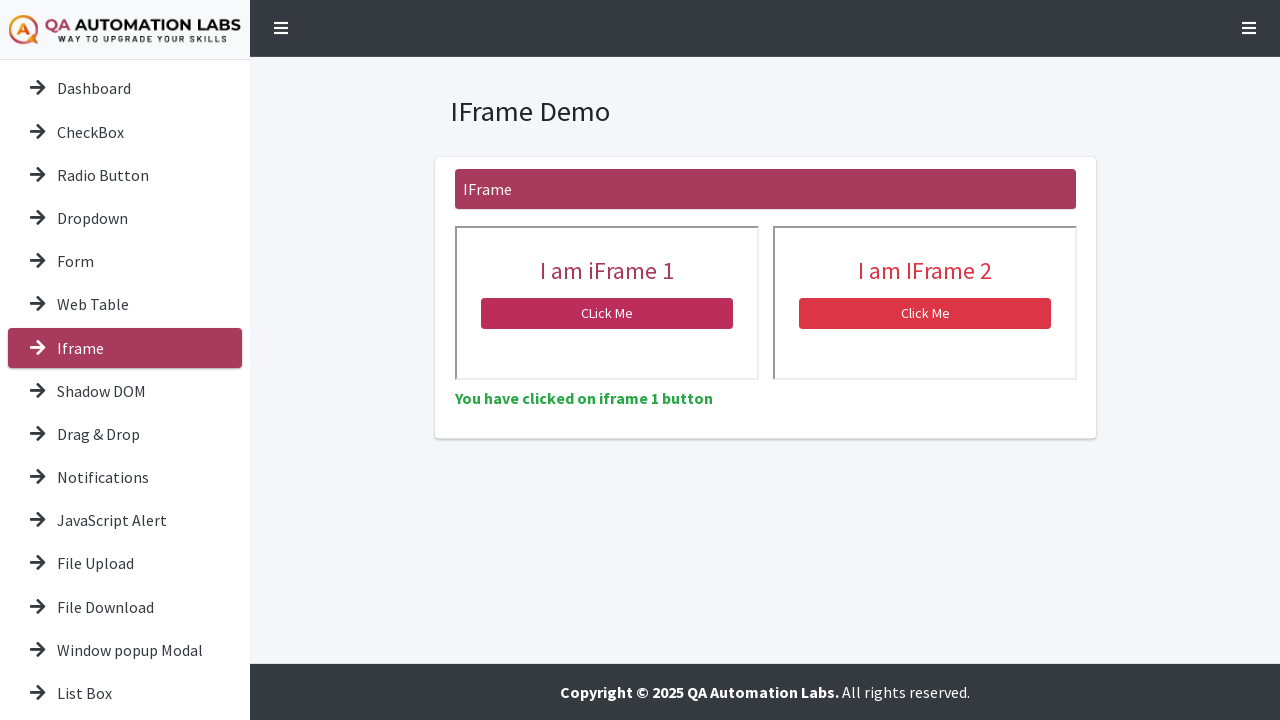

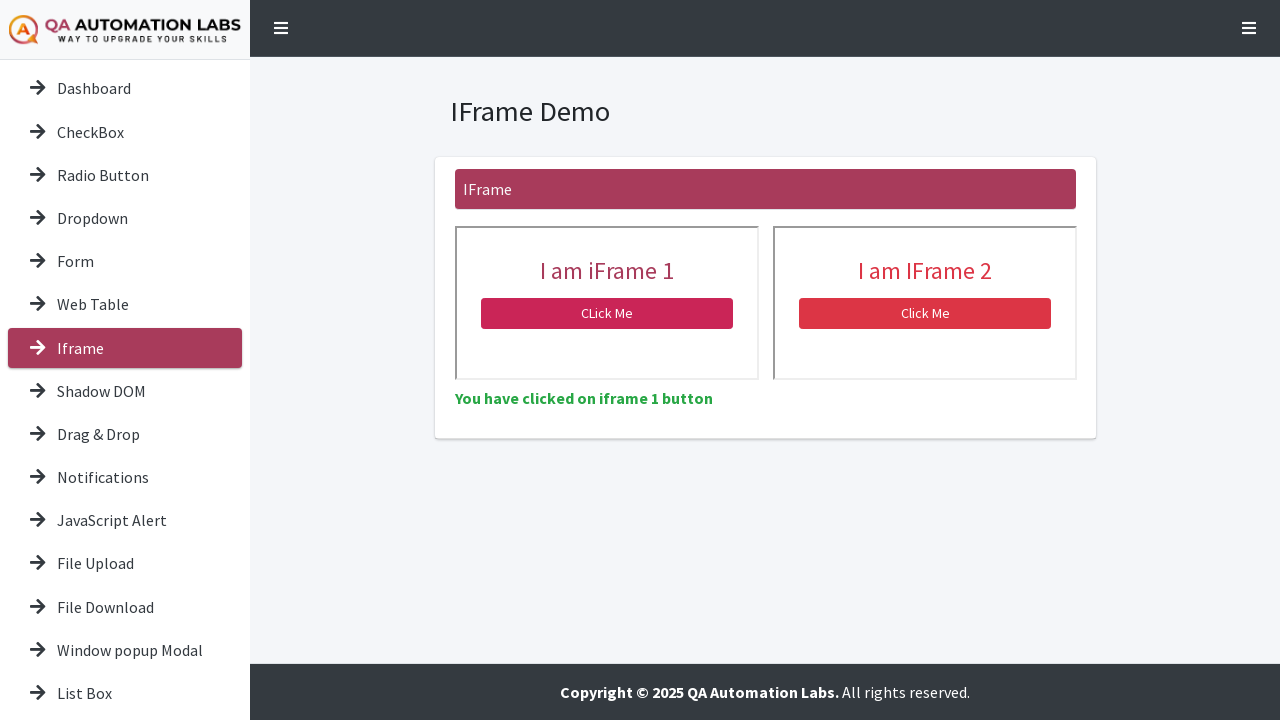